Tests radio button functionality by clicking on a radio button element on the registration page

Starting URL: https://naveenautomationlabs.com/opencart/index.php?route=account/register

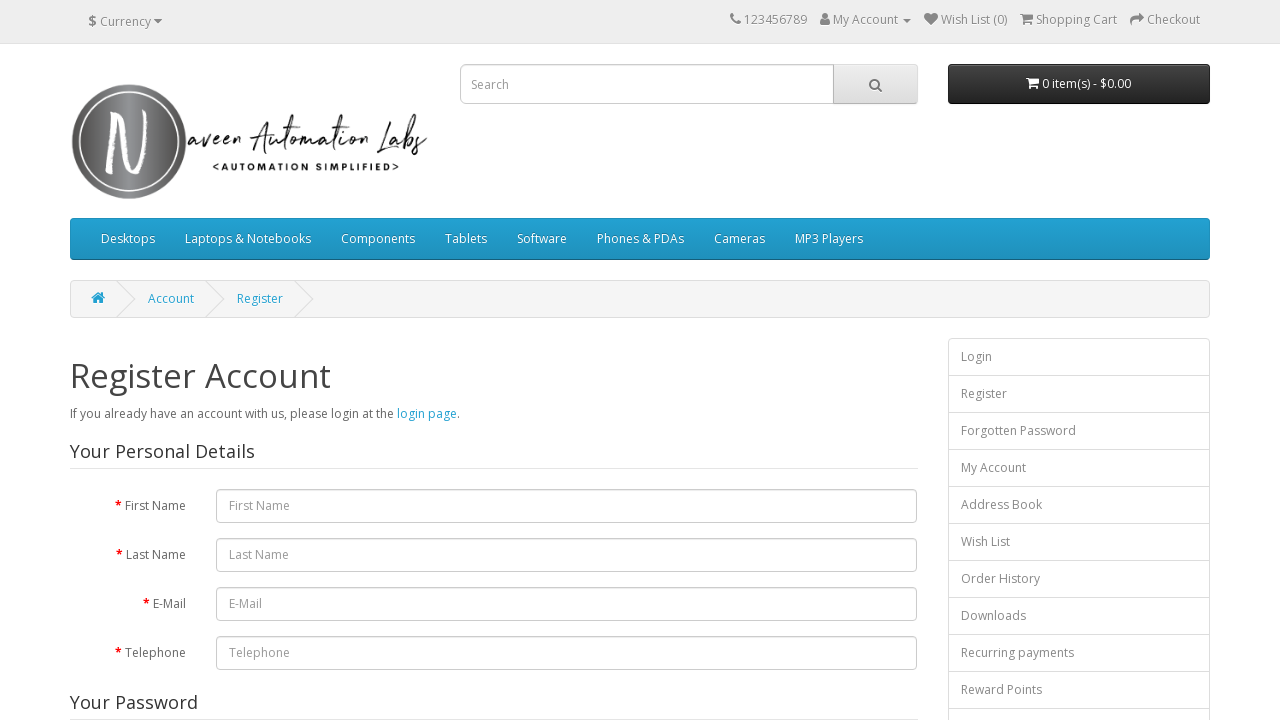

Navigated to OpenCart registration page
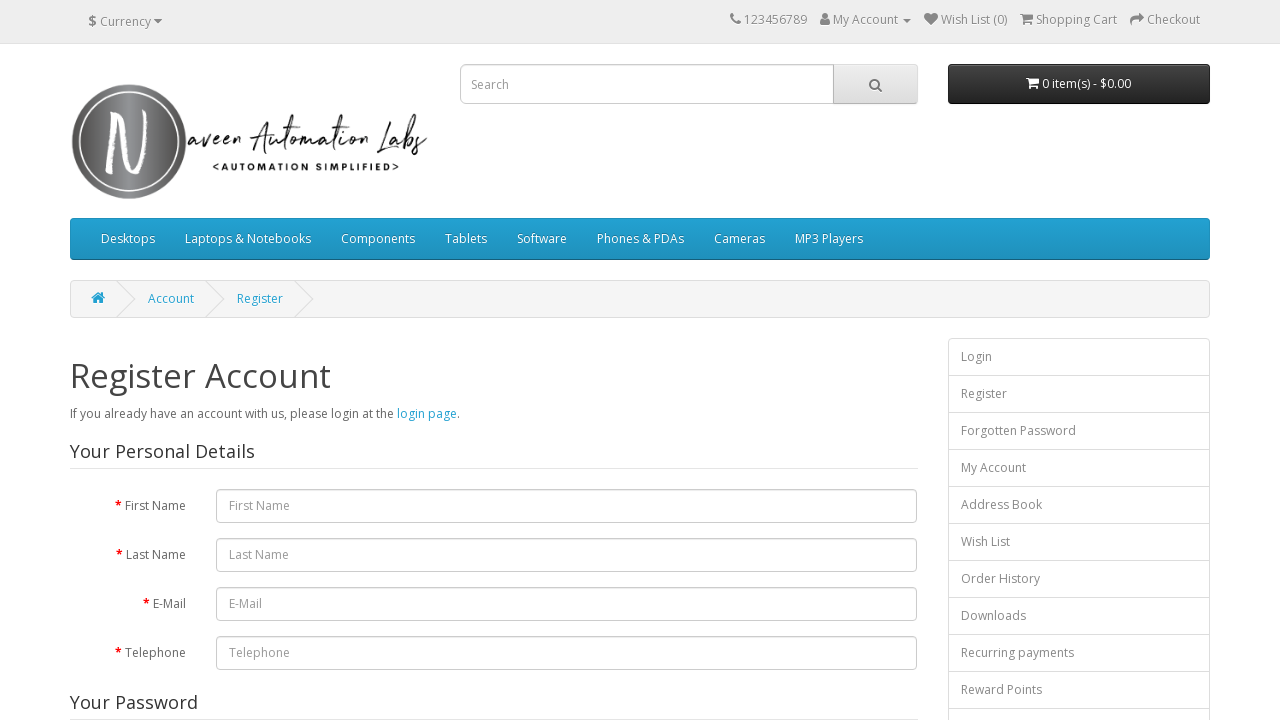

Clicked radio button on registration page at (236, 369) on #content fieldset:last-of-type div div label:first-of-type
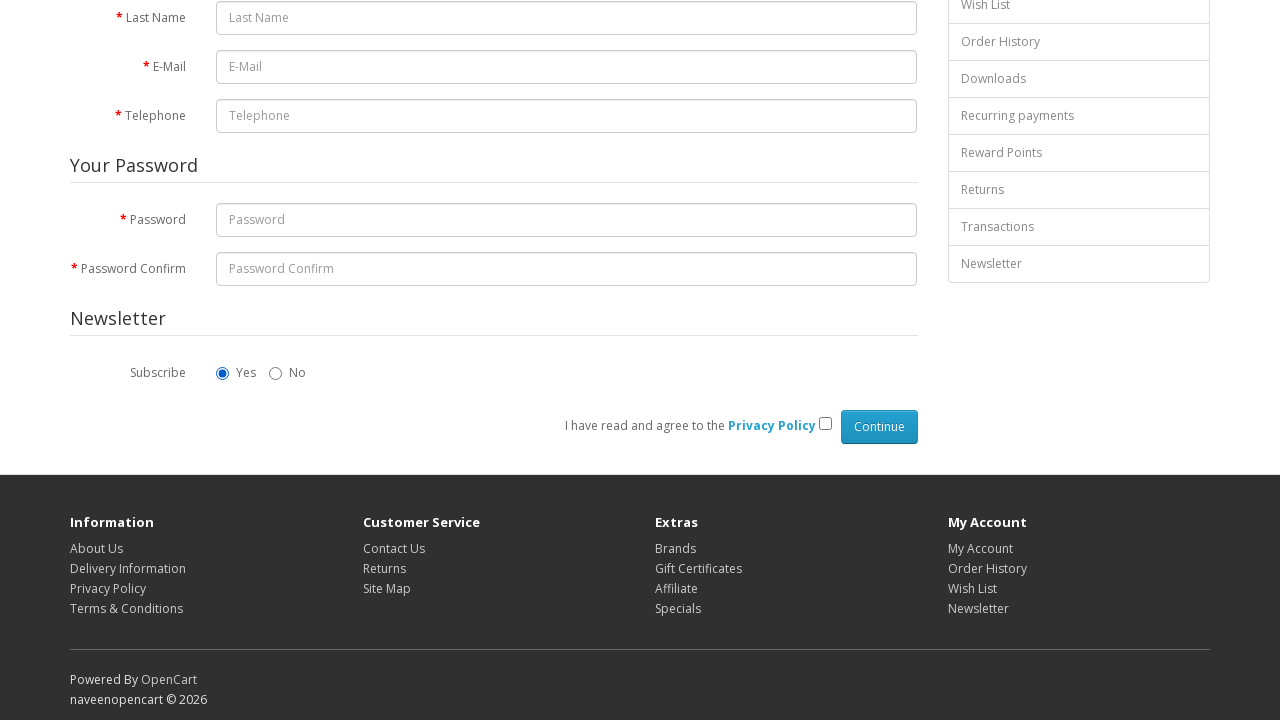

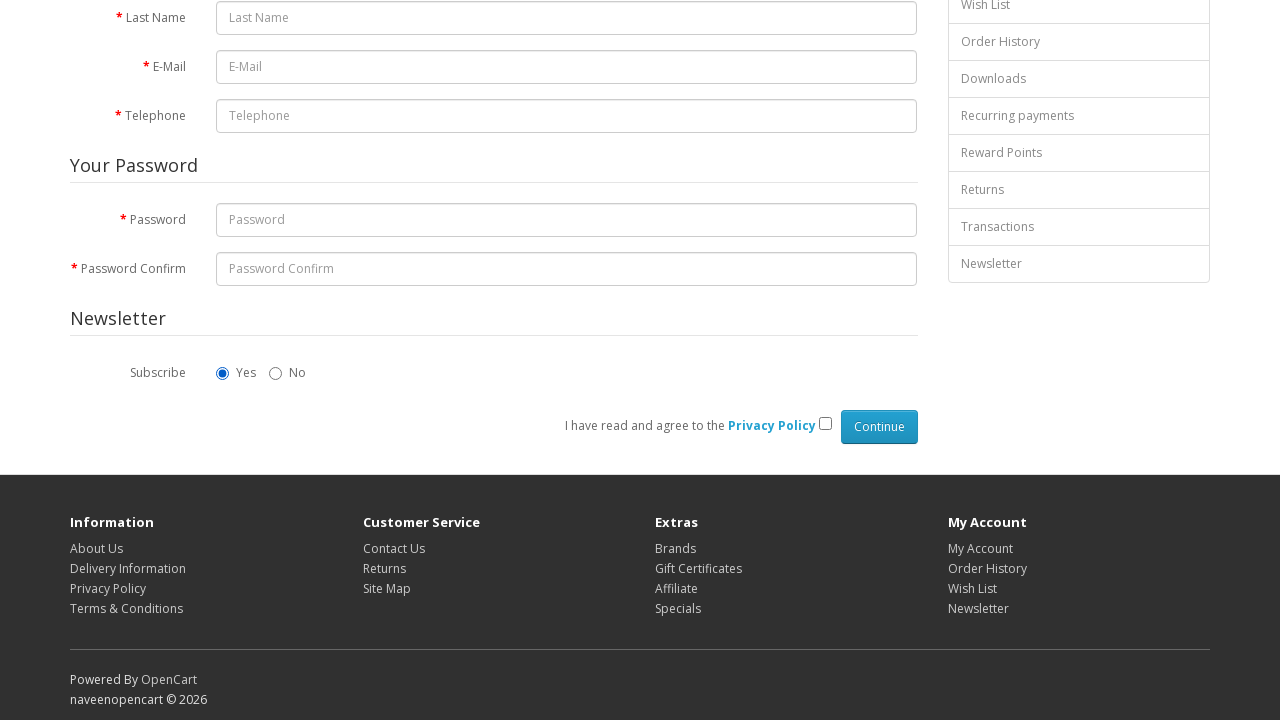